Verifies that a link element in the payment section becomes clickable on the MTS Belarus website

Starting URL: https://www.mts.by/

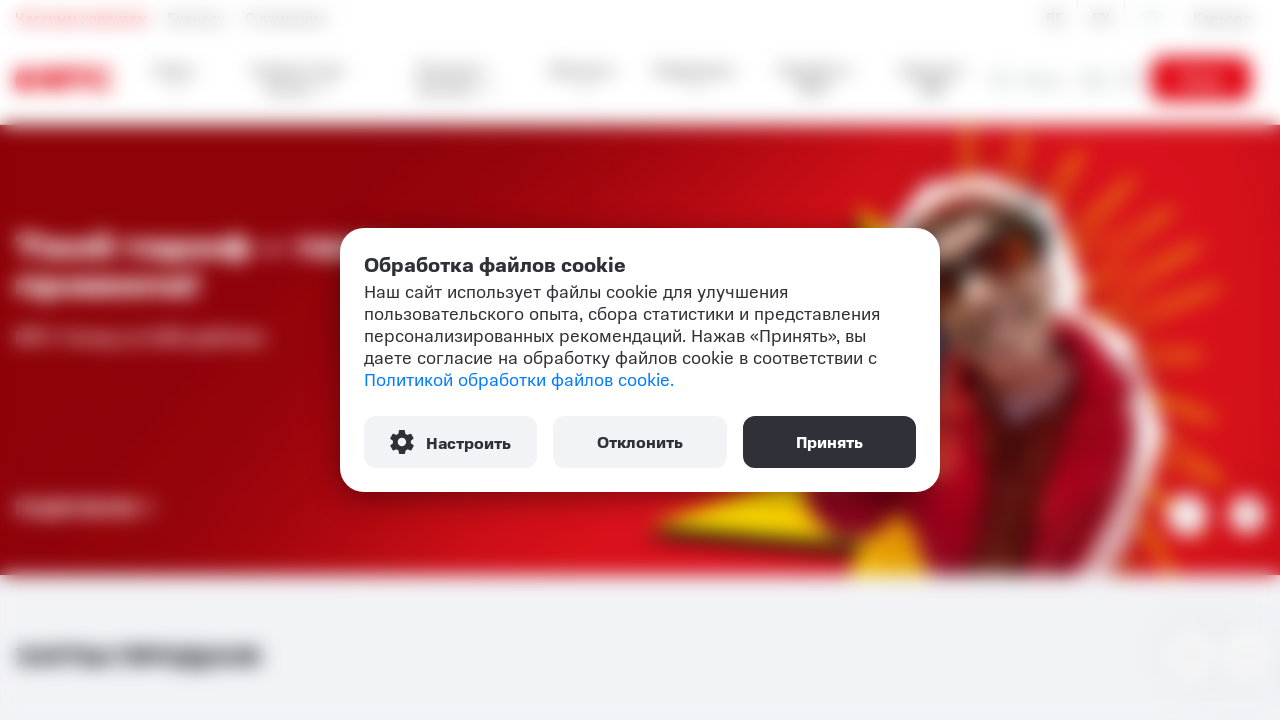

Waited for link element in payment section to become visible
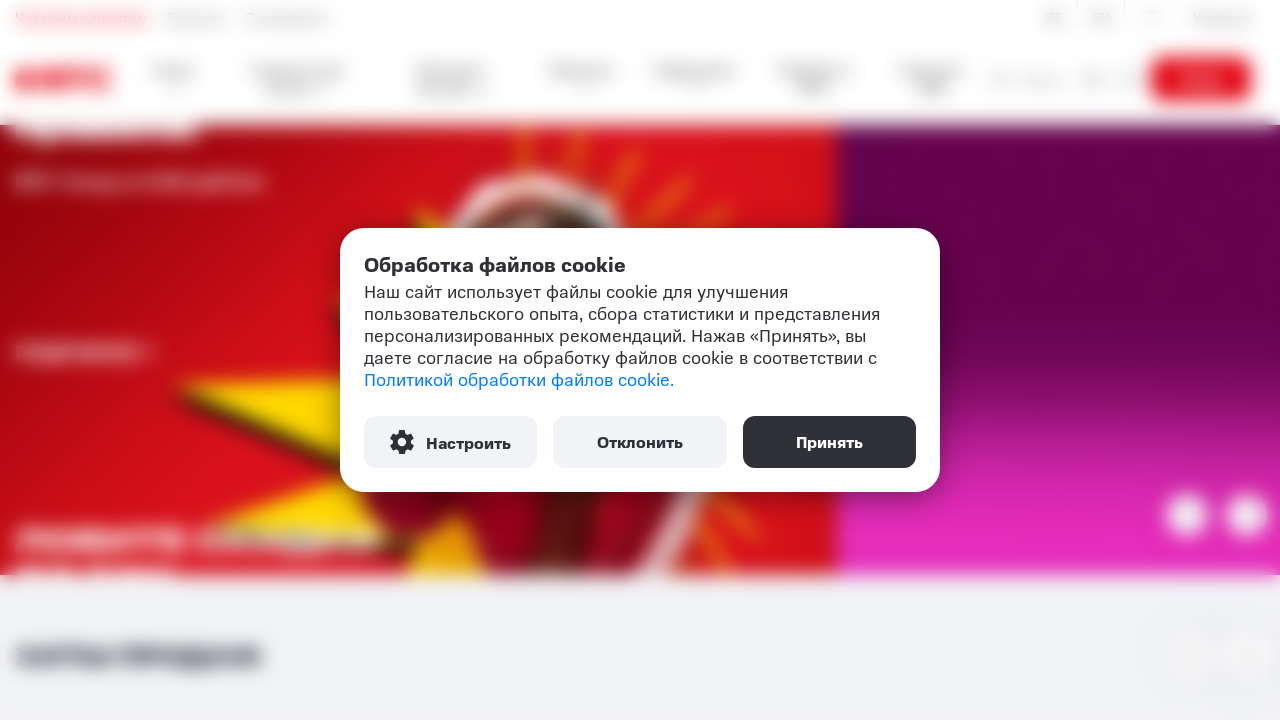

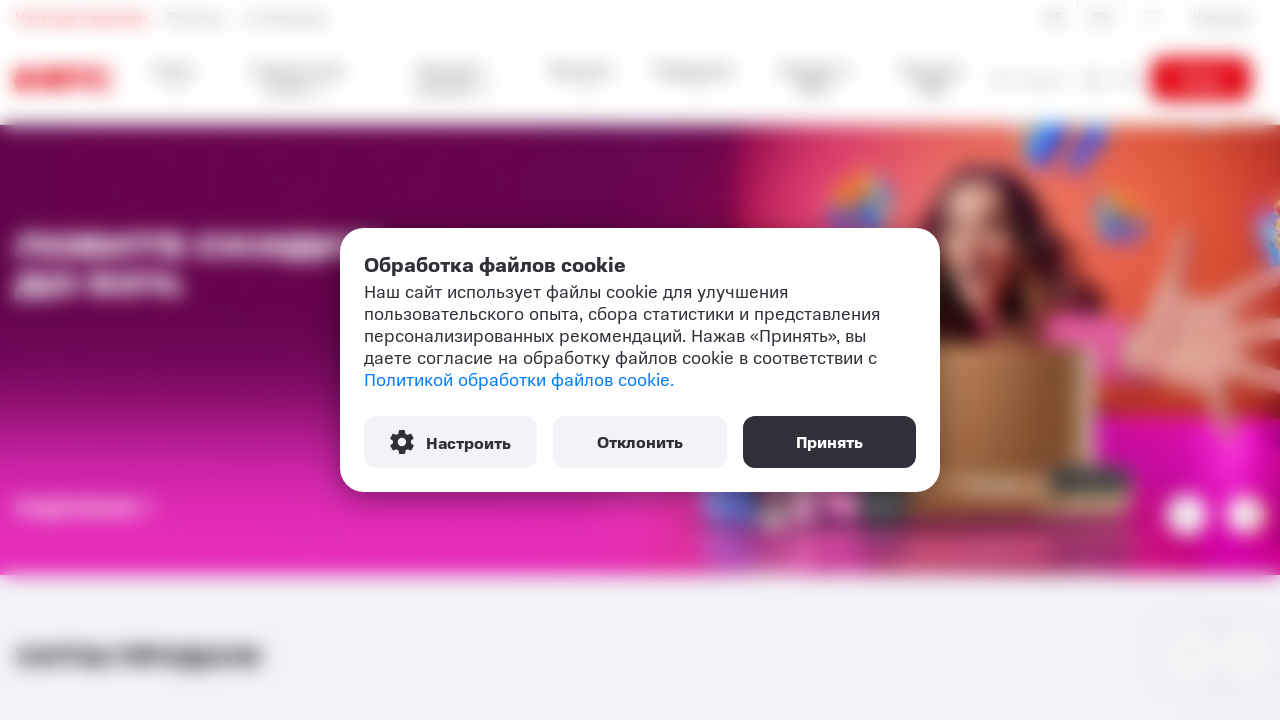